Tests drag and drop functionality by dragging elements between two columns and verifying the text changes

Starting URL: https://the-internet.herokuapp.com/drag_and_drop

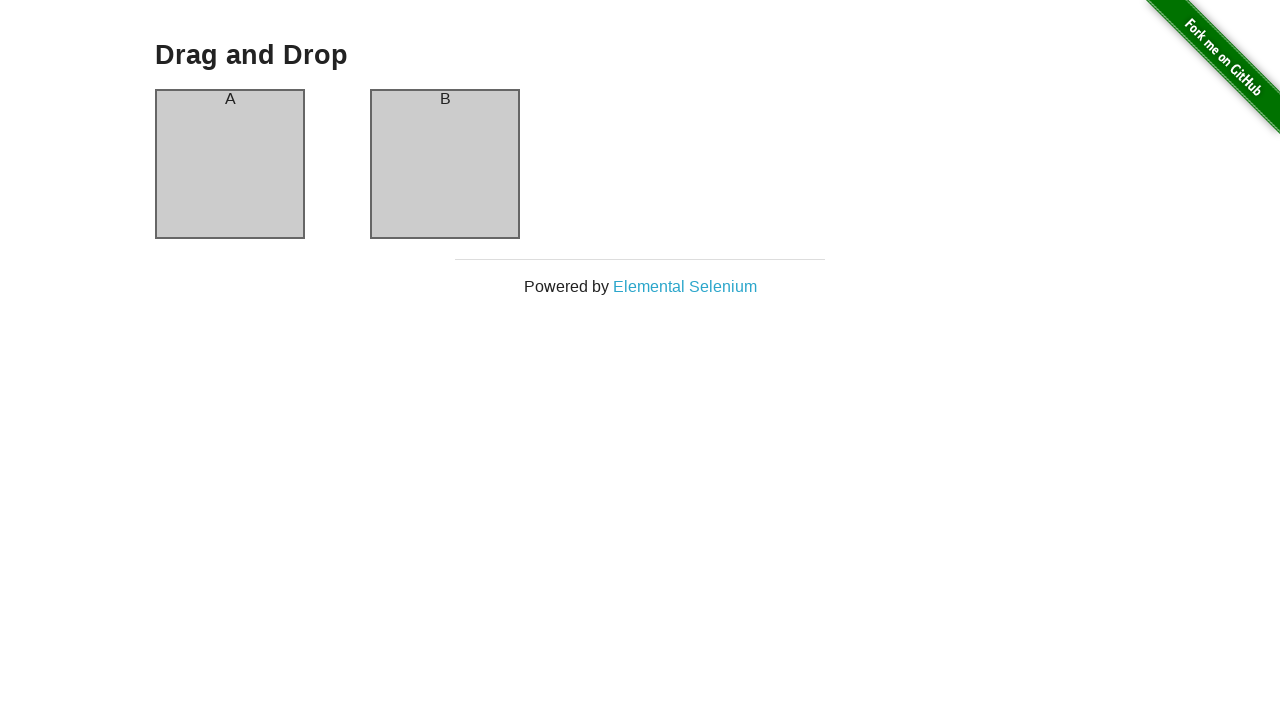

Navigated to drag and drop test page
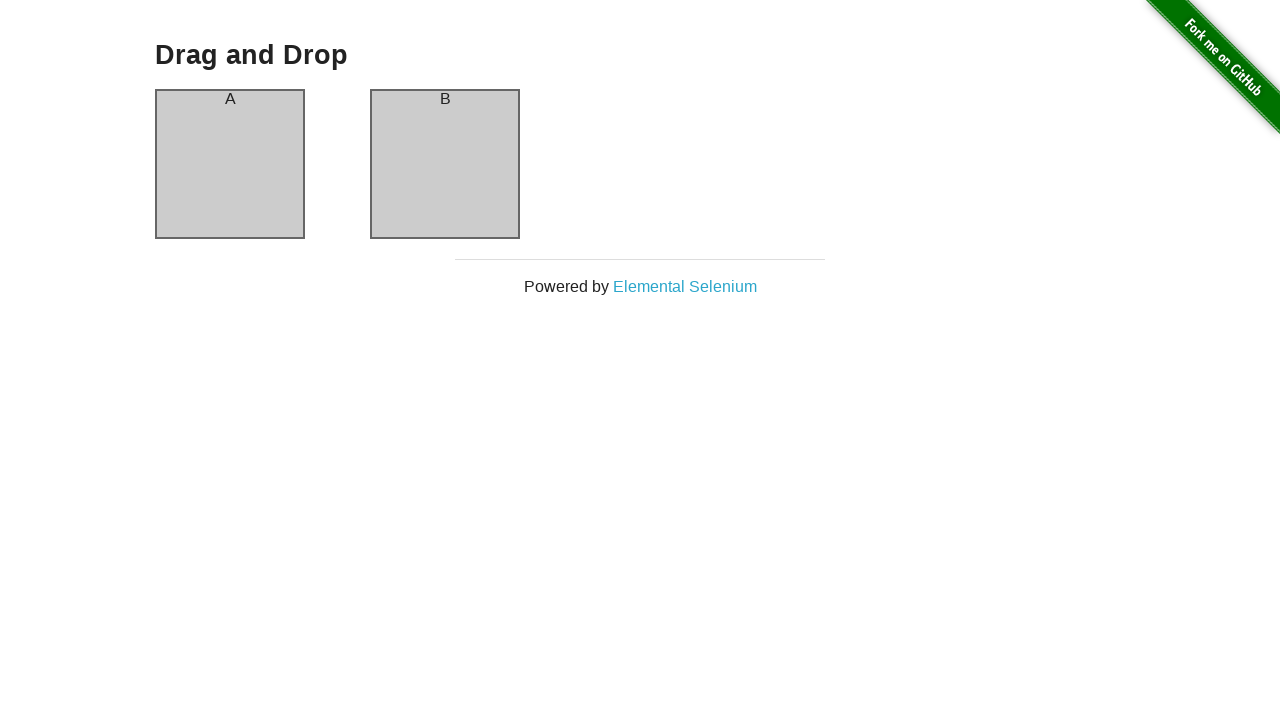

Located column A element
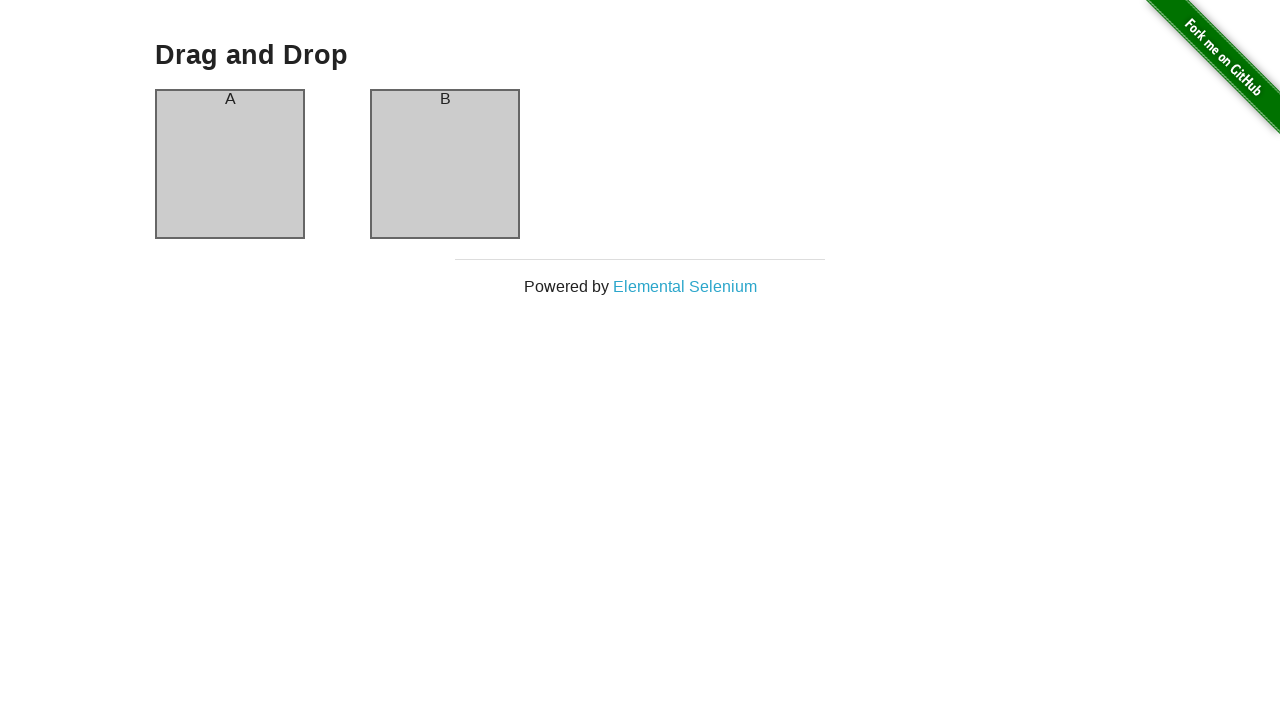

Located column B element
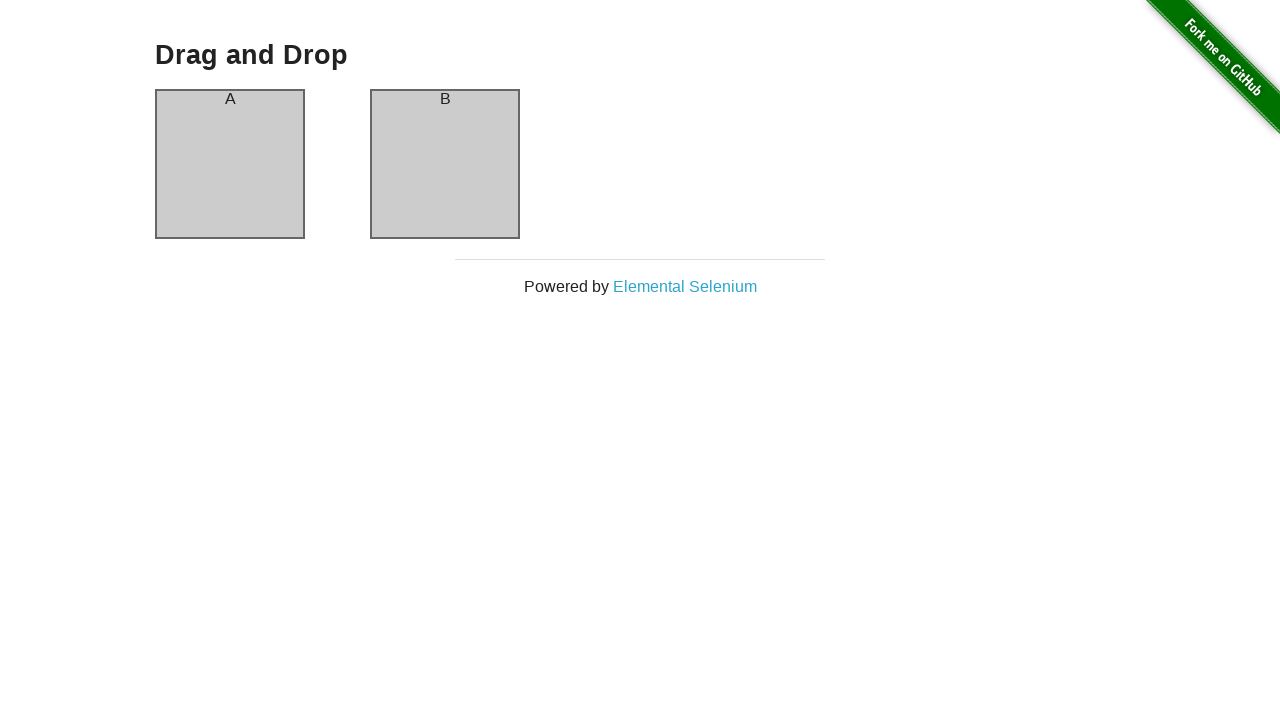

Dragged column A to column B at (445, 164)
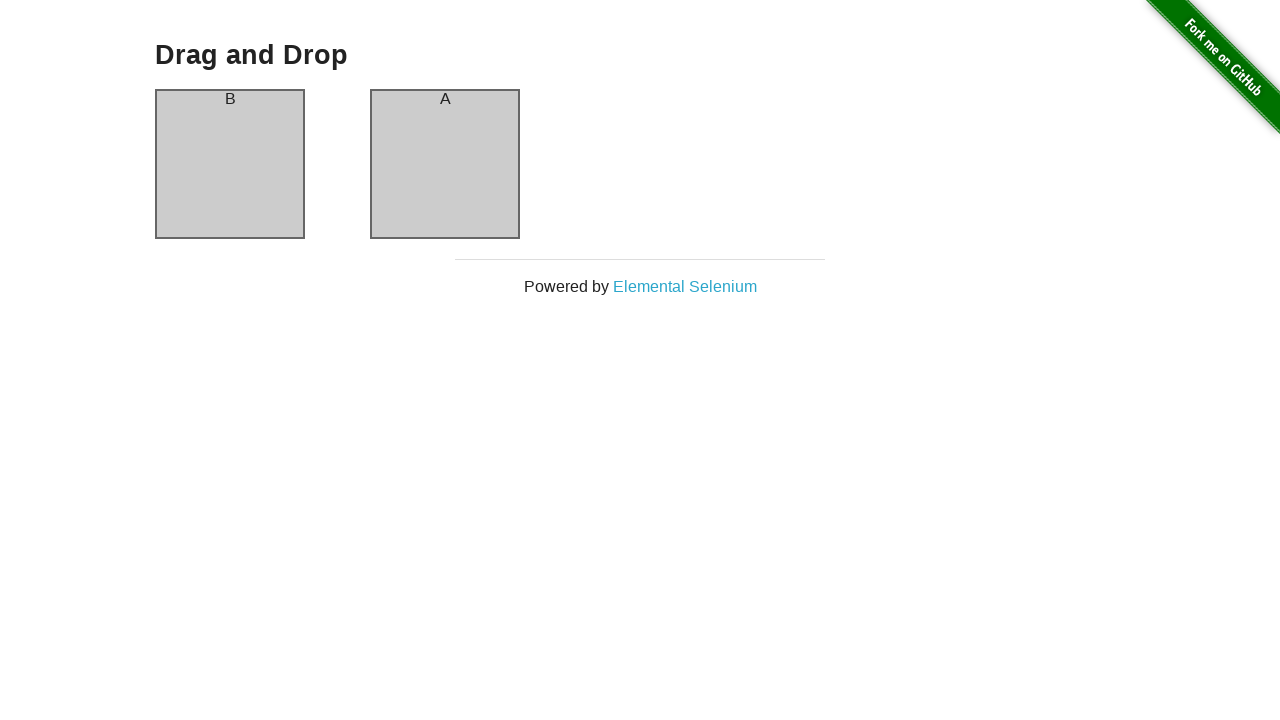

Reloaded the page
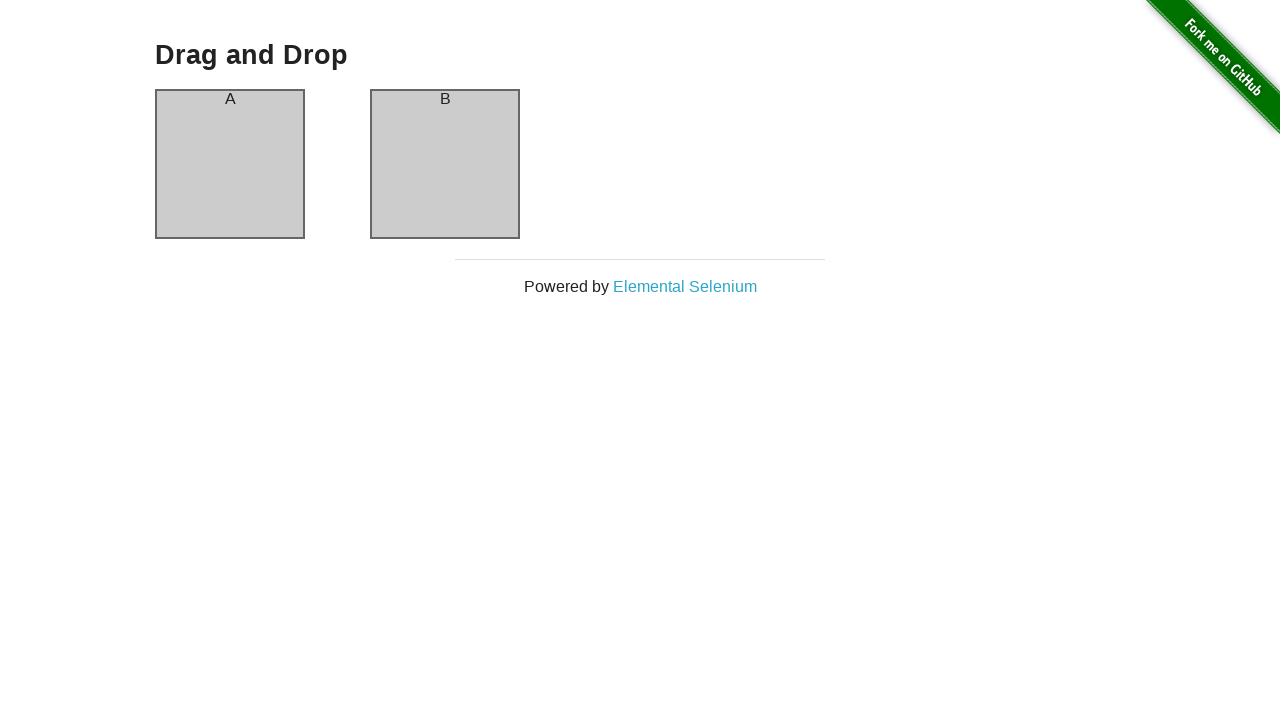

Dragged column B to column A (reverse drag) at (230, 164)
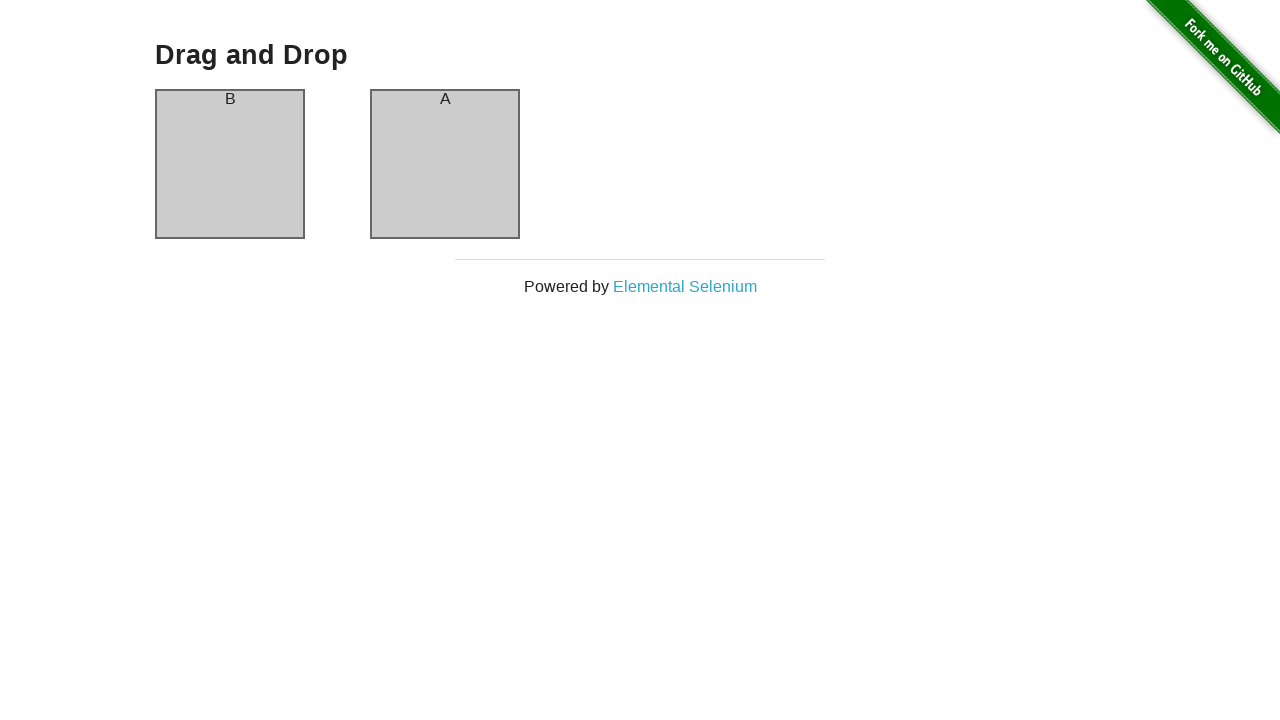

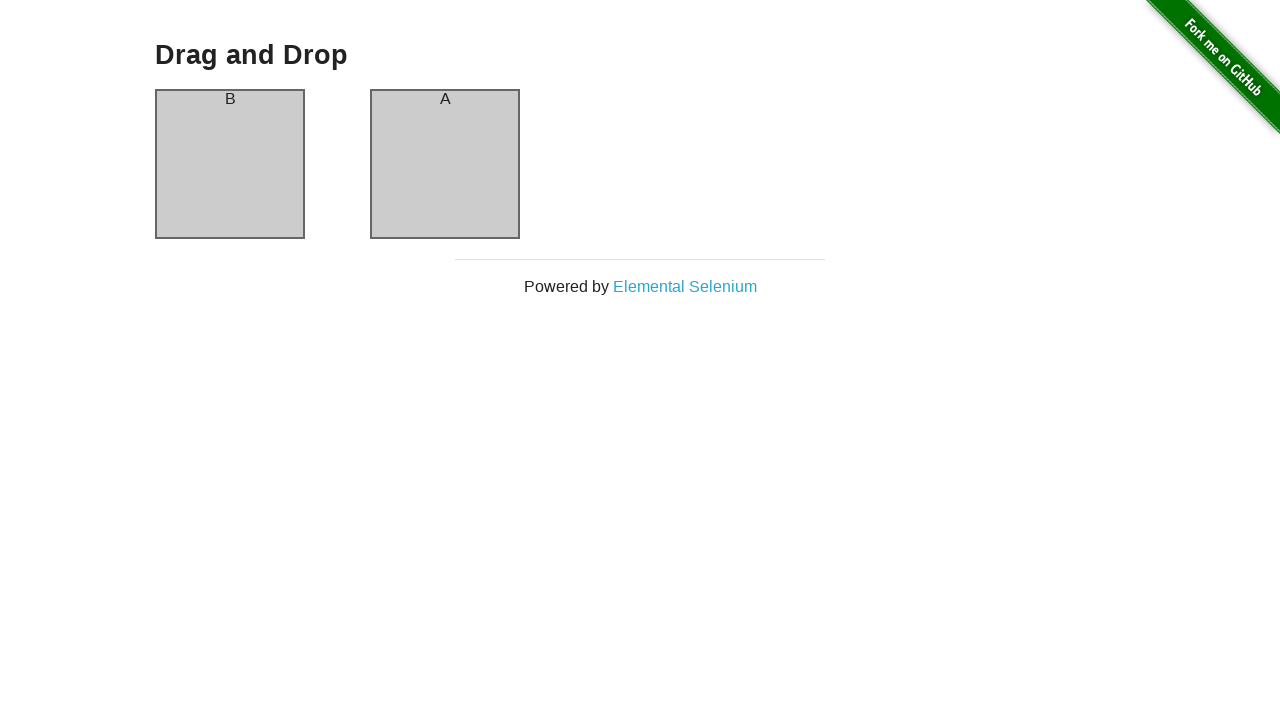